Tests the add-to-cart functionality on a grocery shopping practice site by searching for specific vegetables (Cucumber, Brocolli, Beetroot) and clicking their "Add to cart" buttons.

Starting URL: https://rahulshettyacademy.com/seleniumPractise/

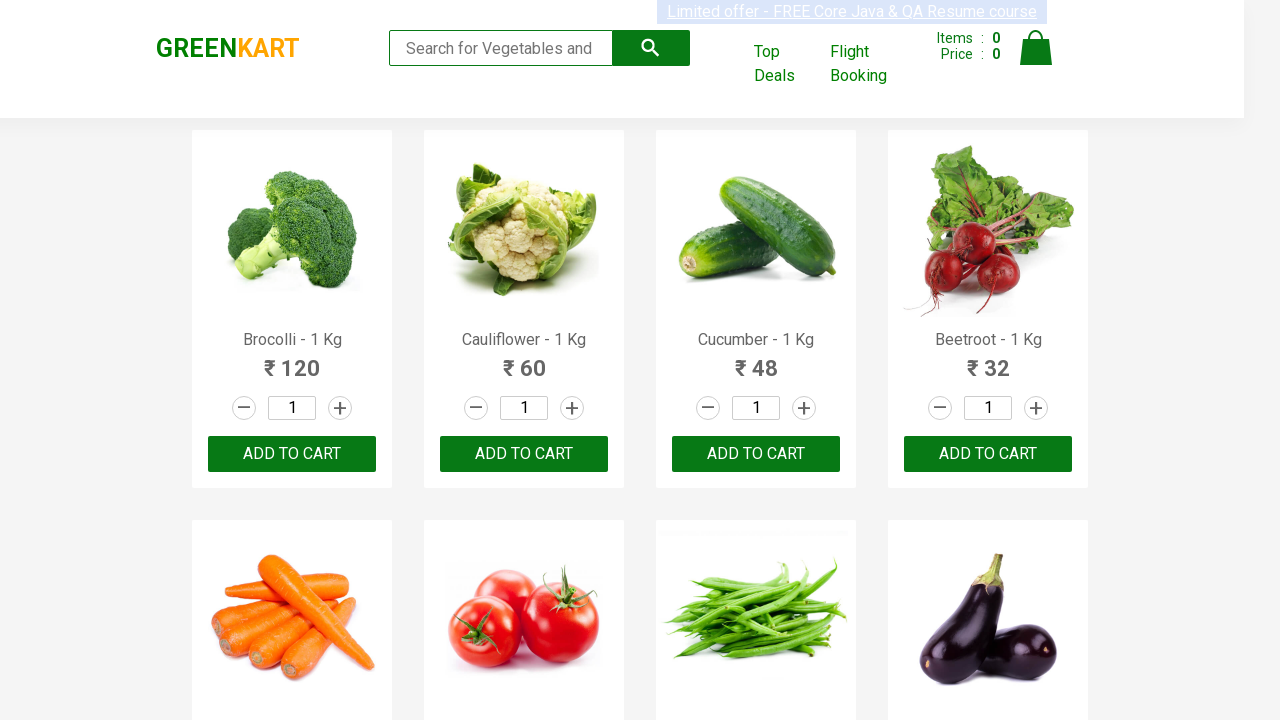

Waited for product names to load on the page
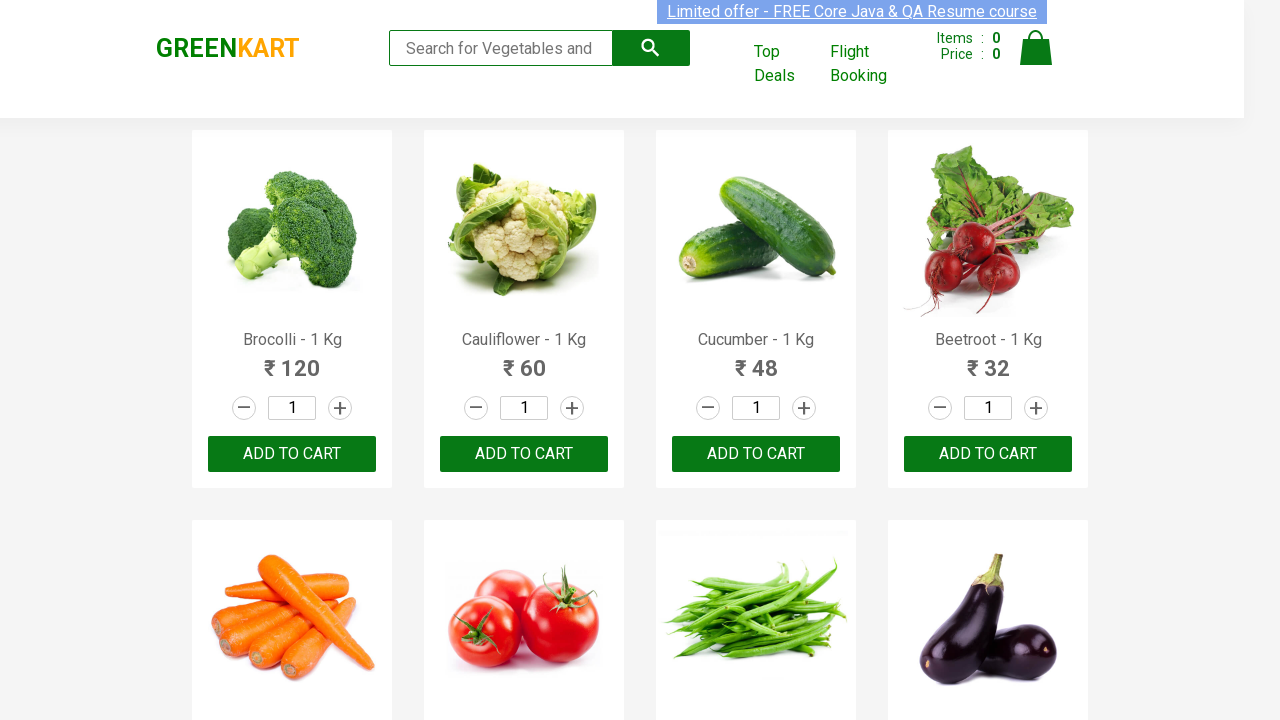

Retrieved all product elements from the page
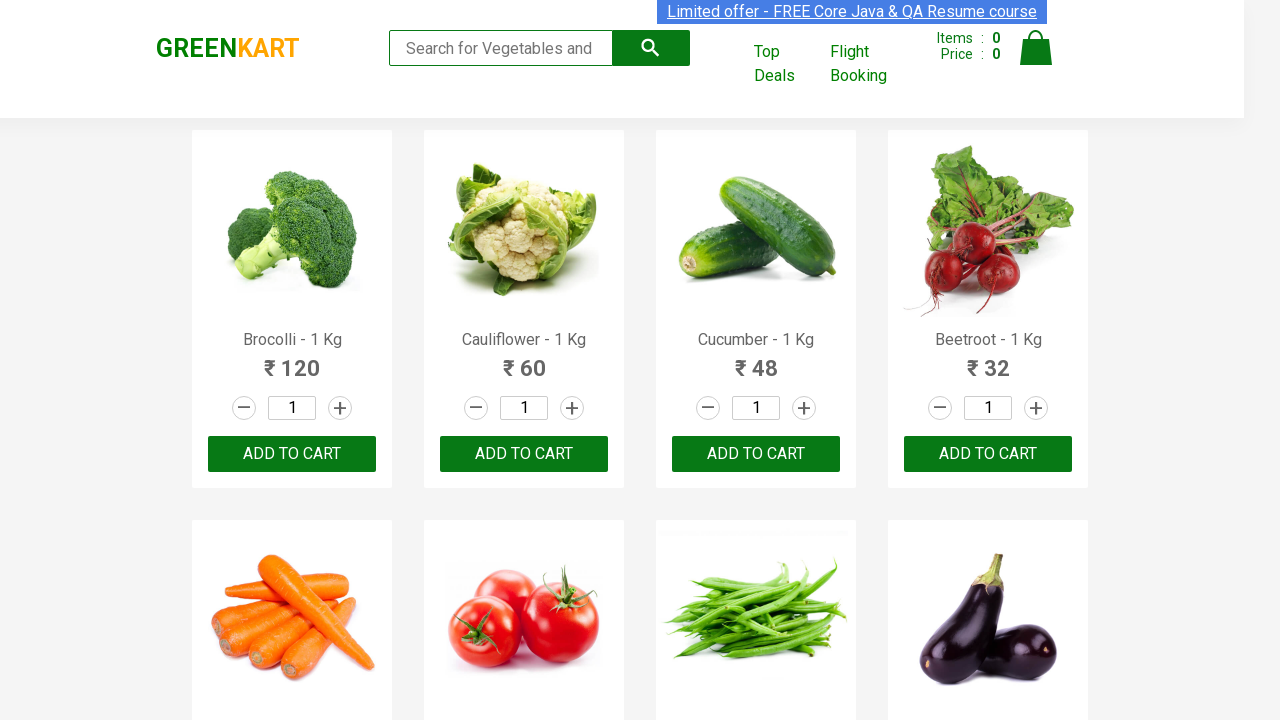

Clicked 'Add to cart' button for Brocolli at (292, 454) on xpath=//div[@class='product-action']/button >> nth=0
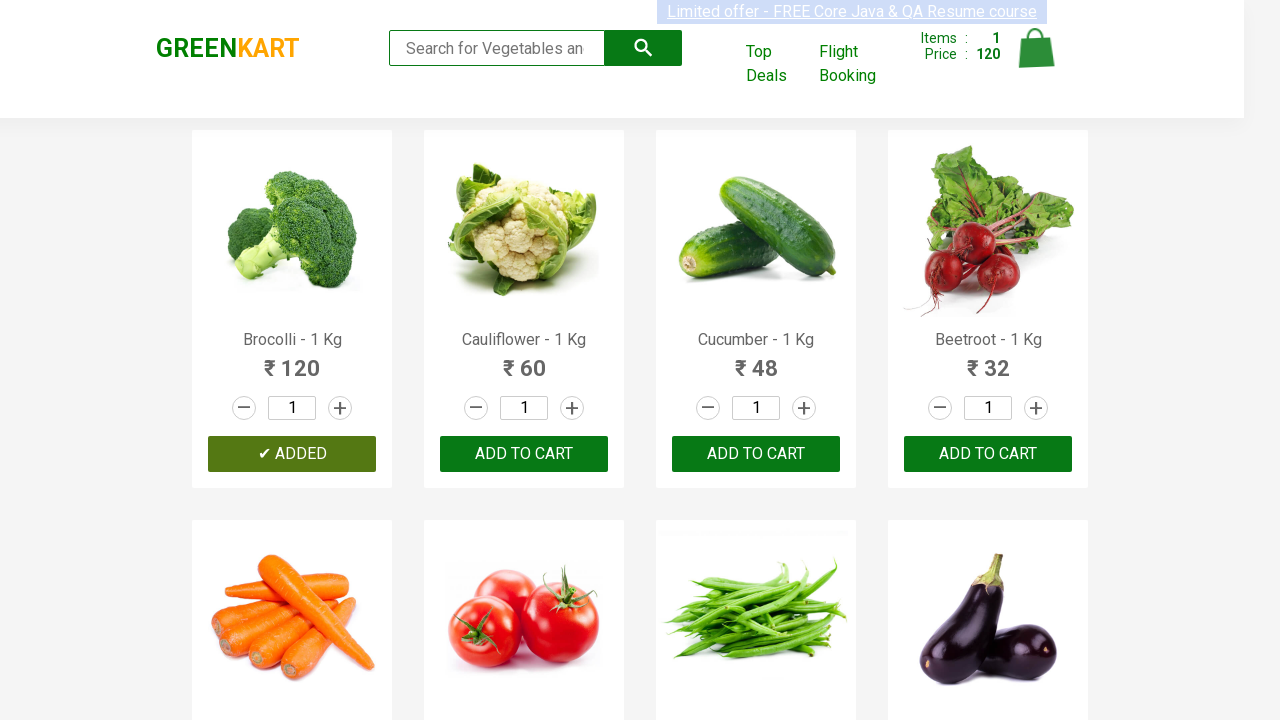

Clicked 'Add to cart' button for Cucumber at (756, 454) on xpath=//div[@class='product-action']/button >> nth=2
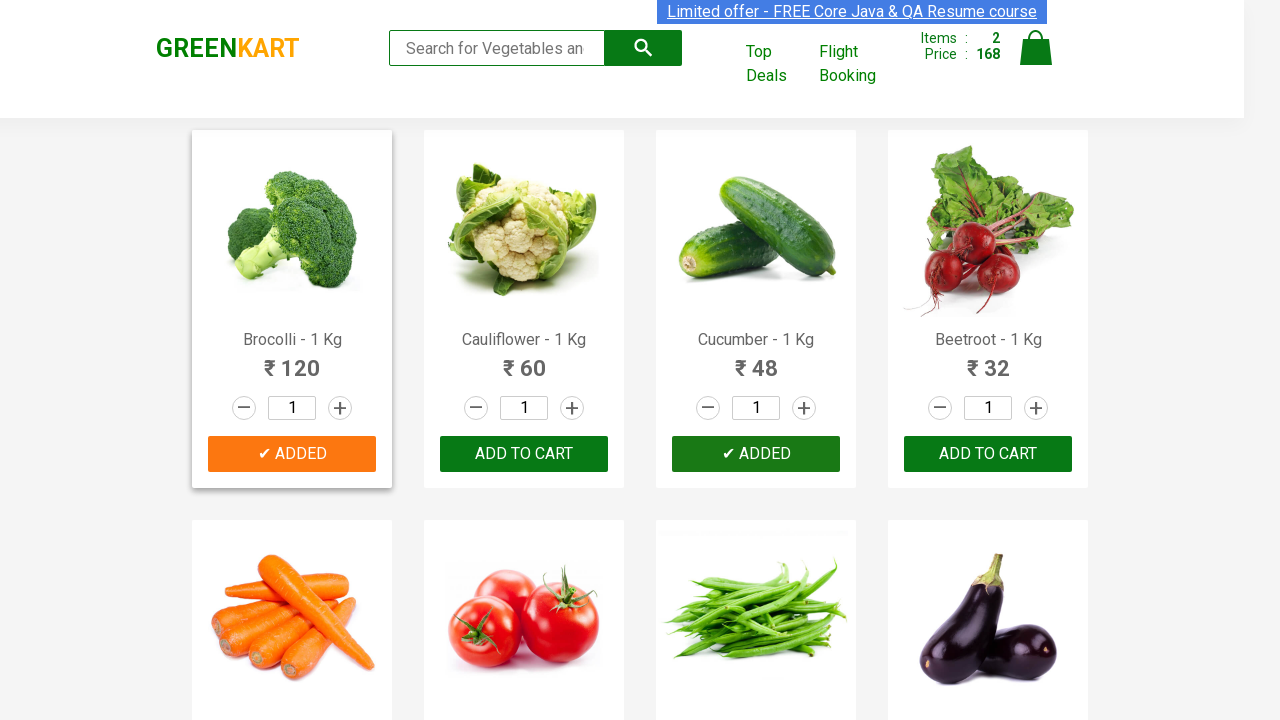

Clicked 'Add to cart' button for Beetroot at (988, 454) on xpath=//div[@class='product-action']/button >> nth=3
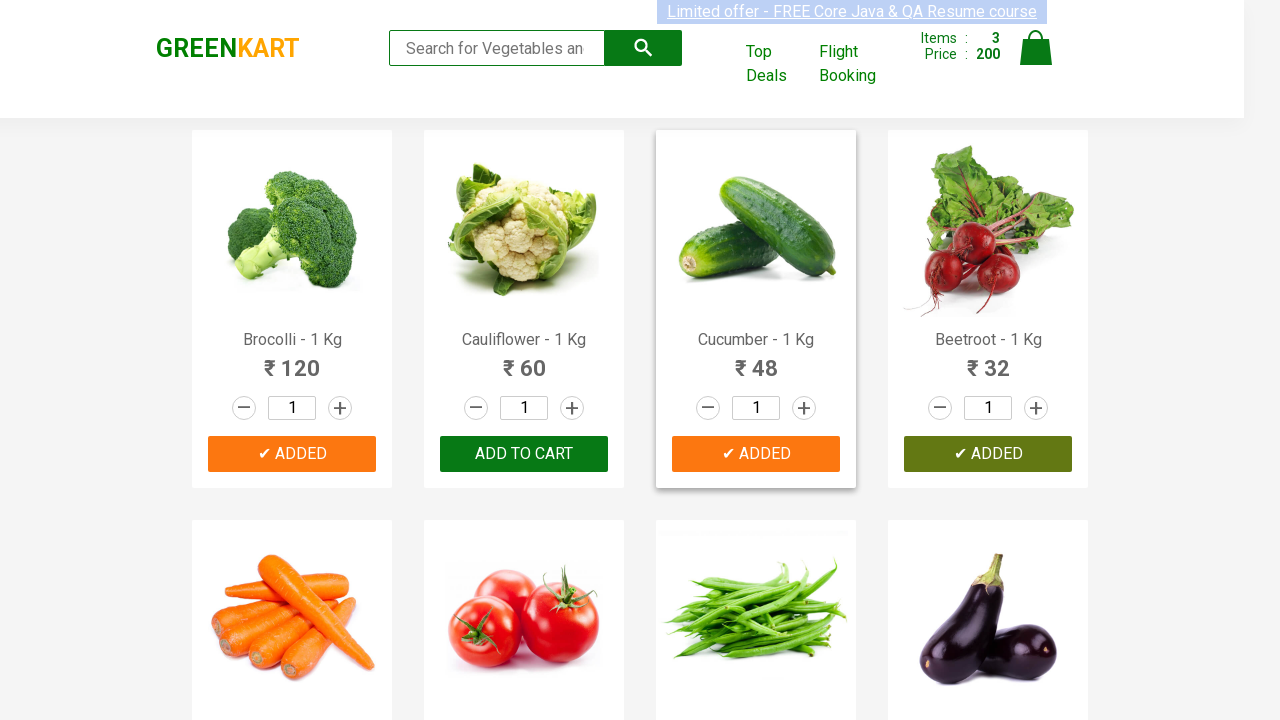

Successfully added all 3 vegetables (Cucumber, Brocolli, Beetroot) to cart
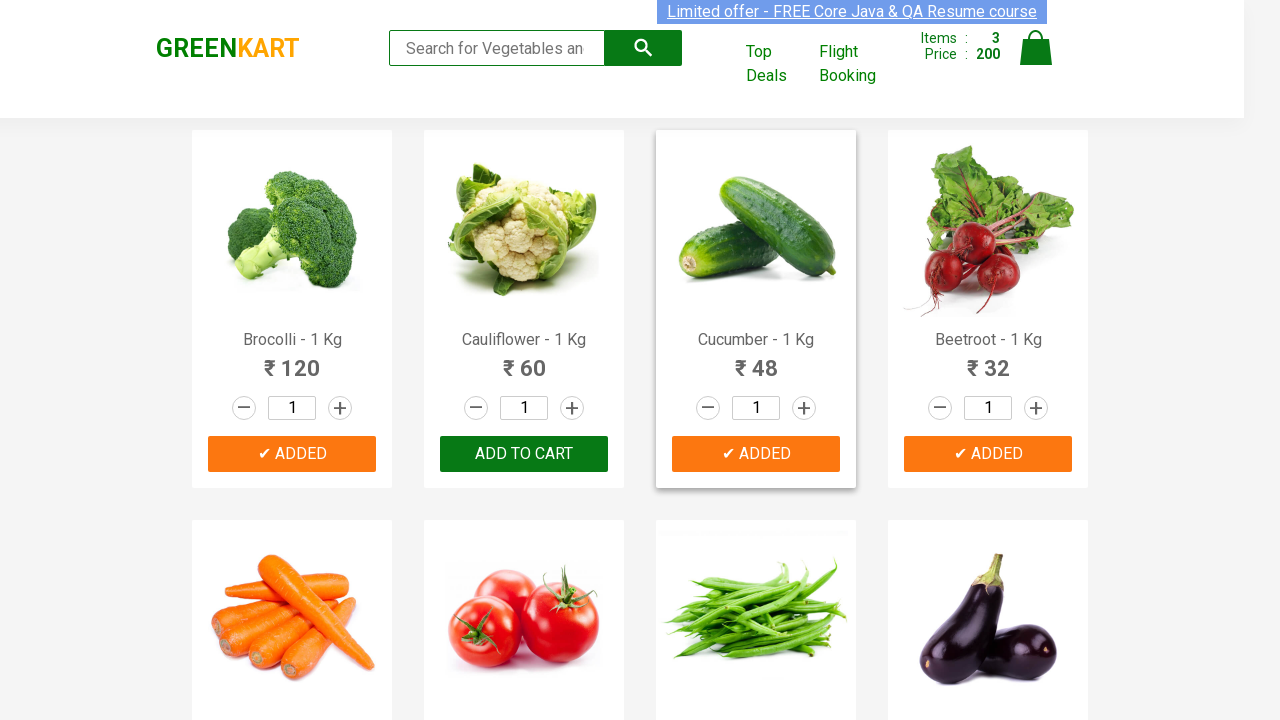

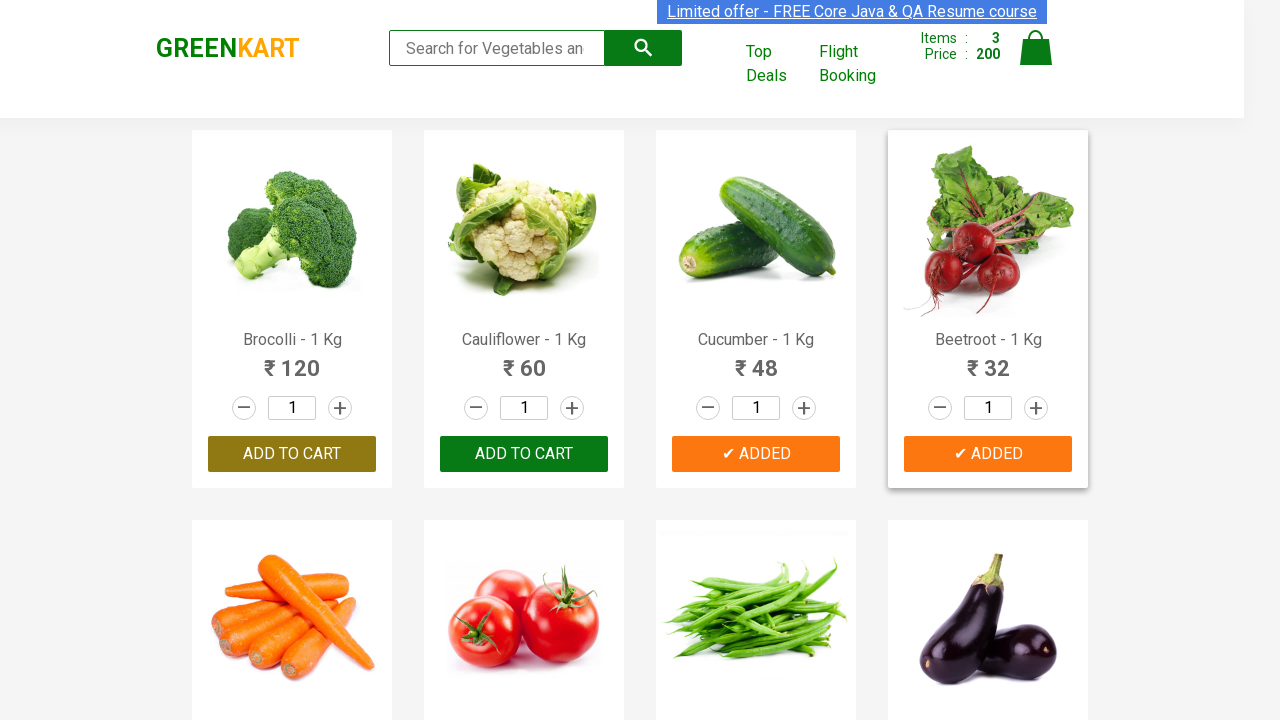